Tests navigation on the Playwright documentation site by switching language to Python, accessing the getting started guide, toggling dark/light mode, and searching for "codegen" in the documentation.

Starting URL: https://playwright.dev/

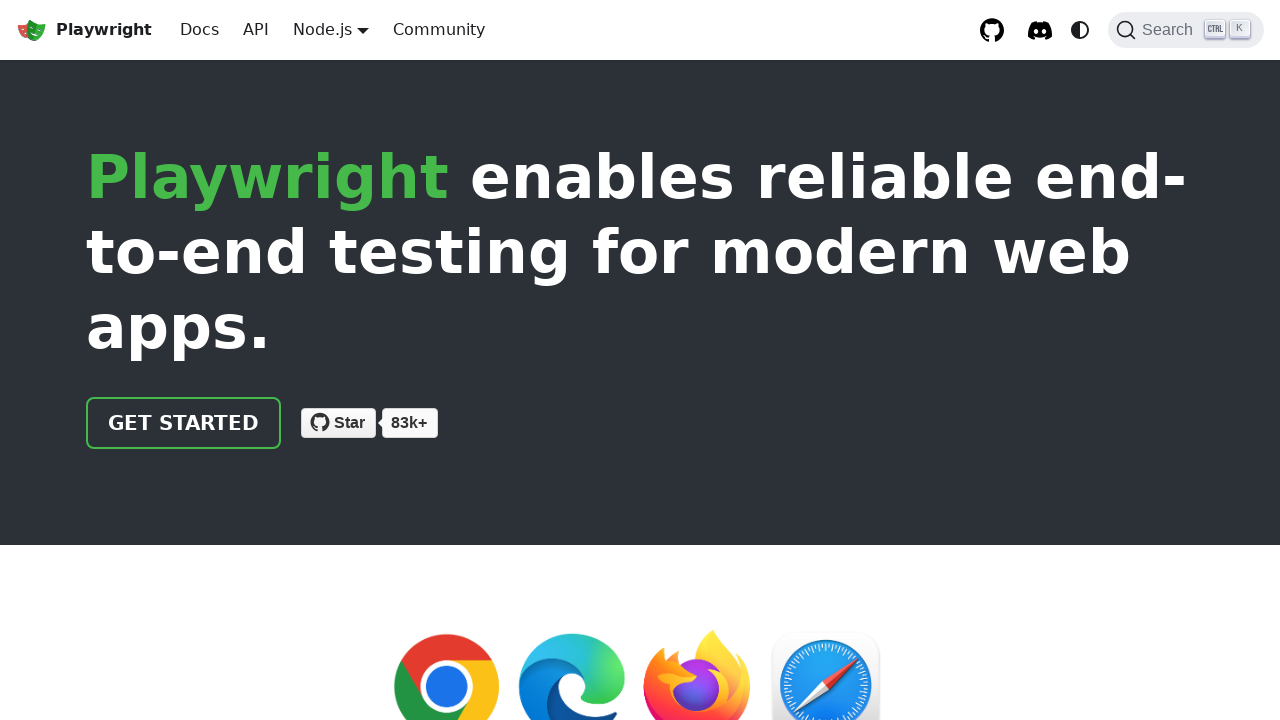

Clicked Node.js button to open language selector at (322, 29) on internal:role=button[name="Node.js"i]
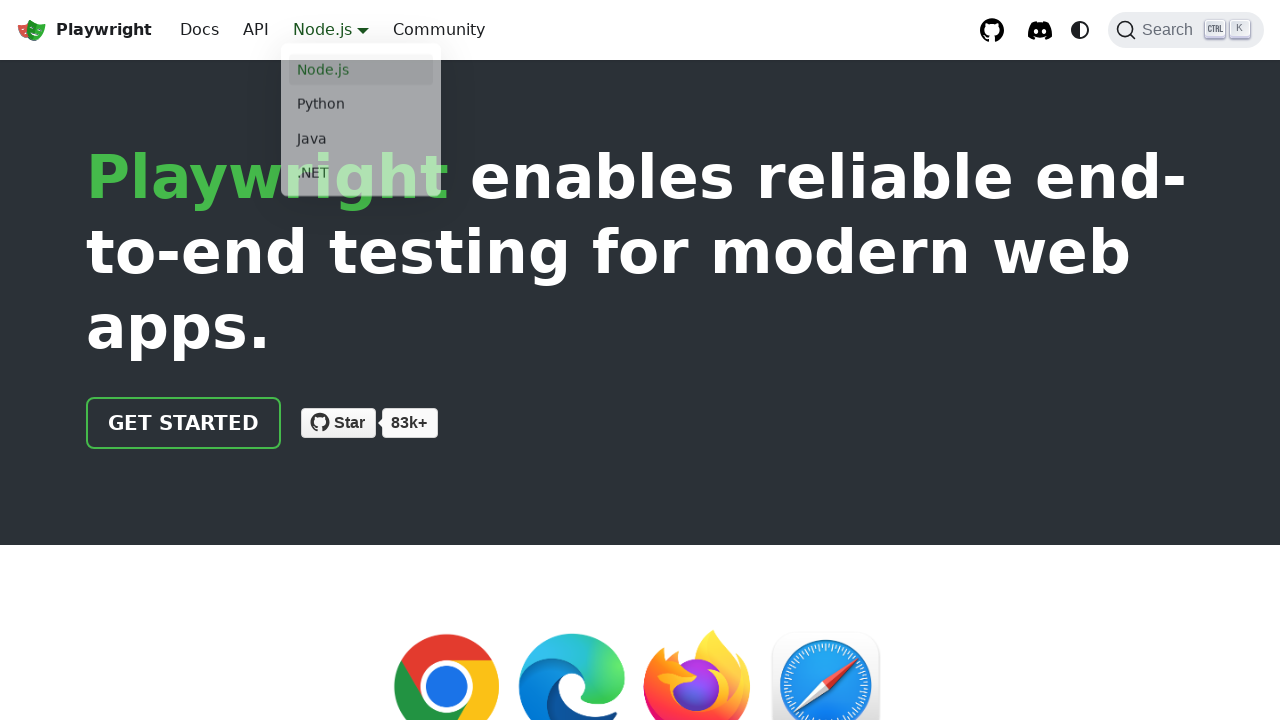

Selected Python from language options at (361, 108) on internal:label="Main"s >> internal:role=link[name="Python"i]
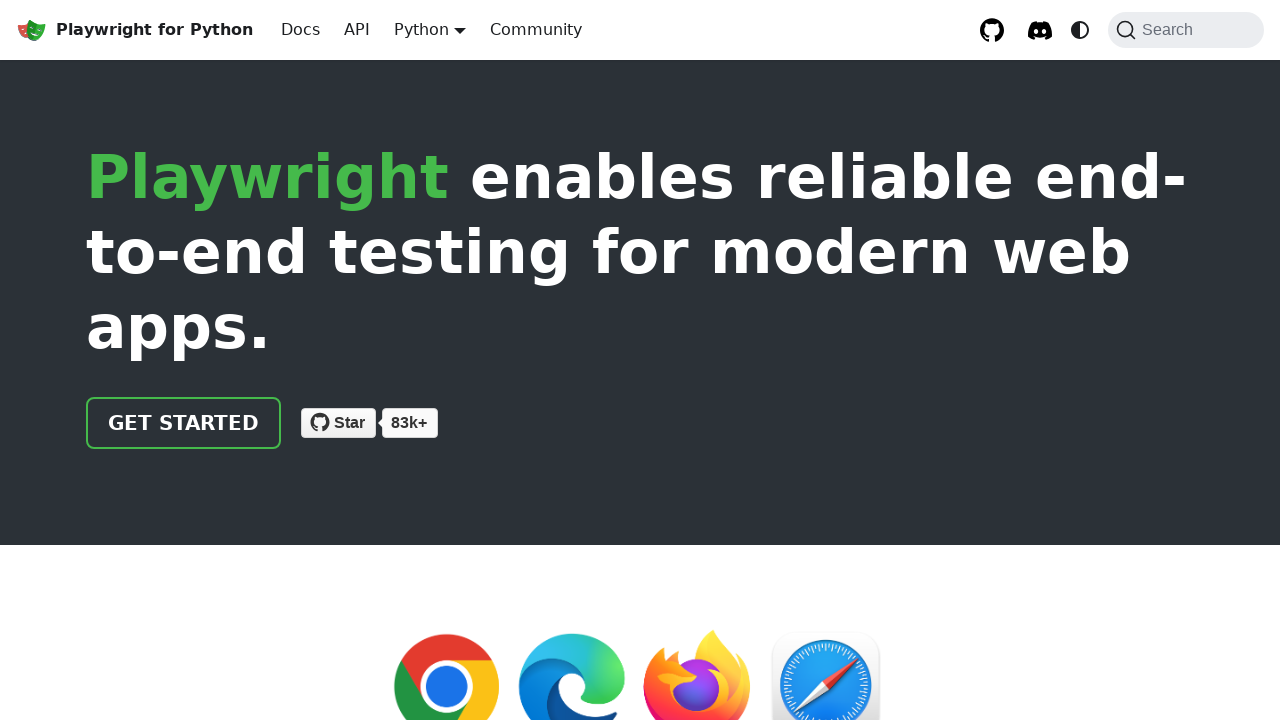

Clicked Get started link at (184, 423) on internal:role=link[name="Get started"i]
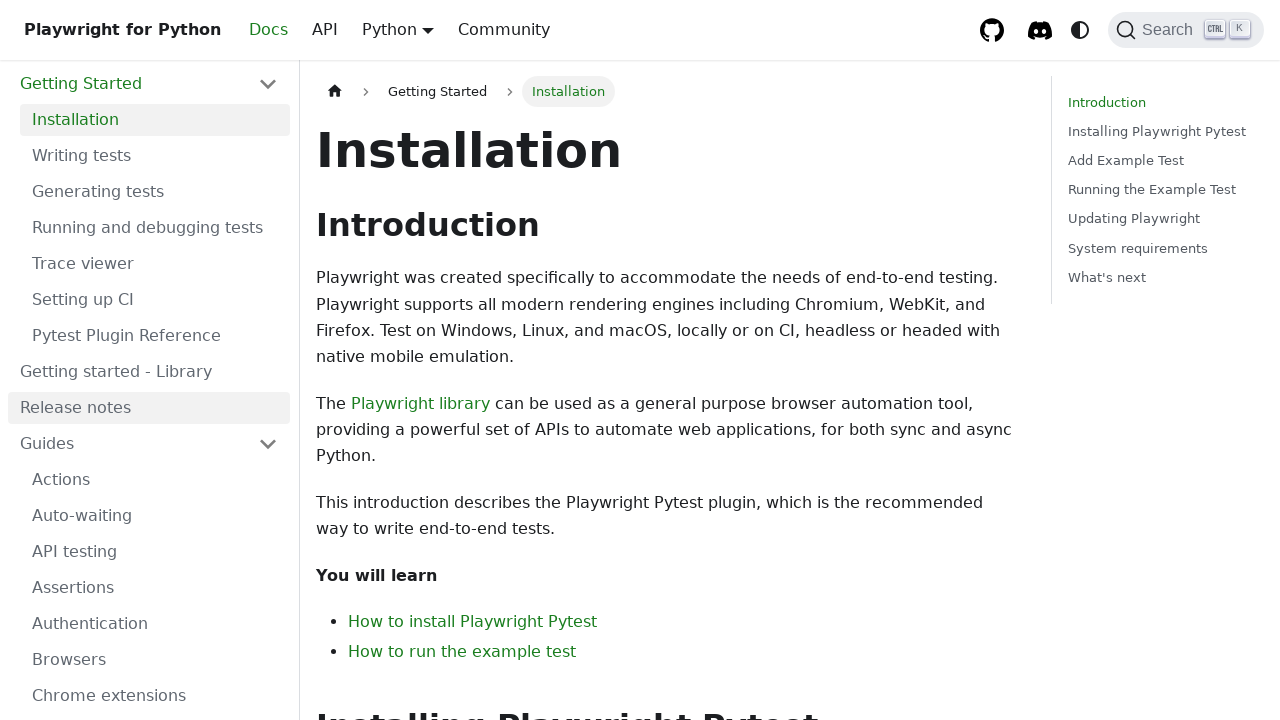

Toggled dark/light mode at (1080, 30) on internal:label="Switch between dark and light"i
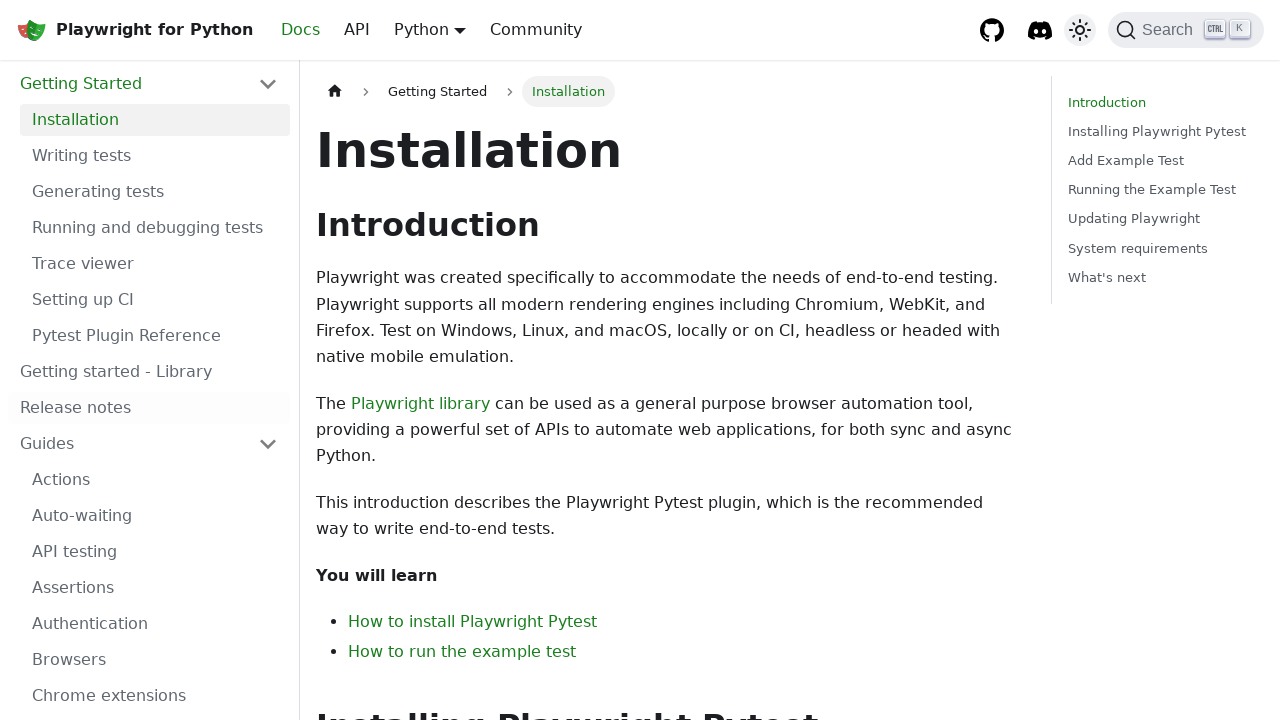

Opened search at (1186, 30) on internal:label="Search"i
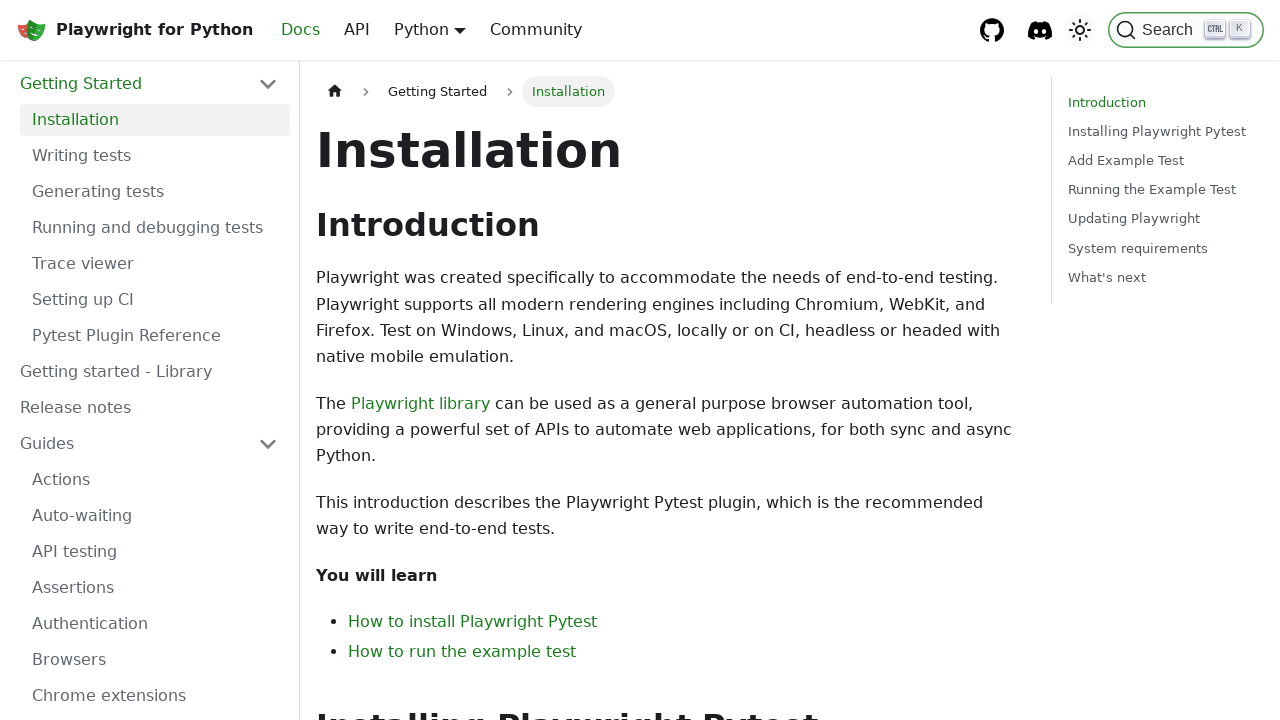

Filled search field with 'codegen' on internal:attr=[placeholder="Search docs"i]
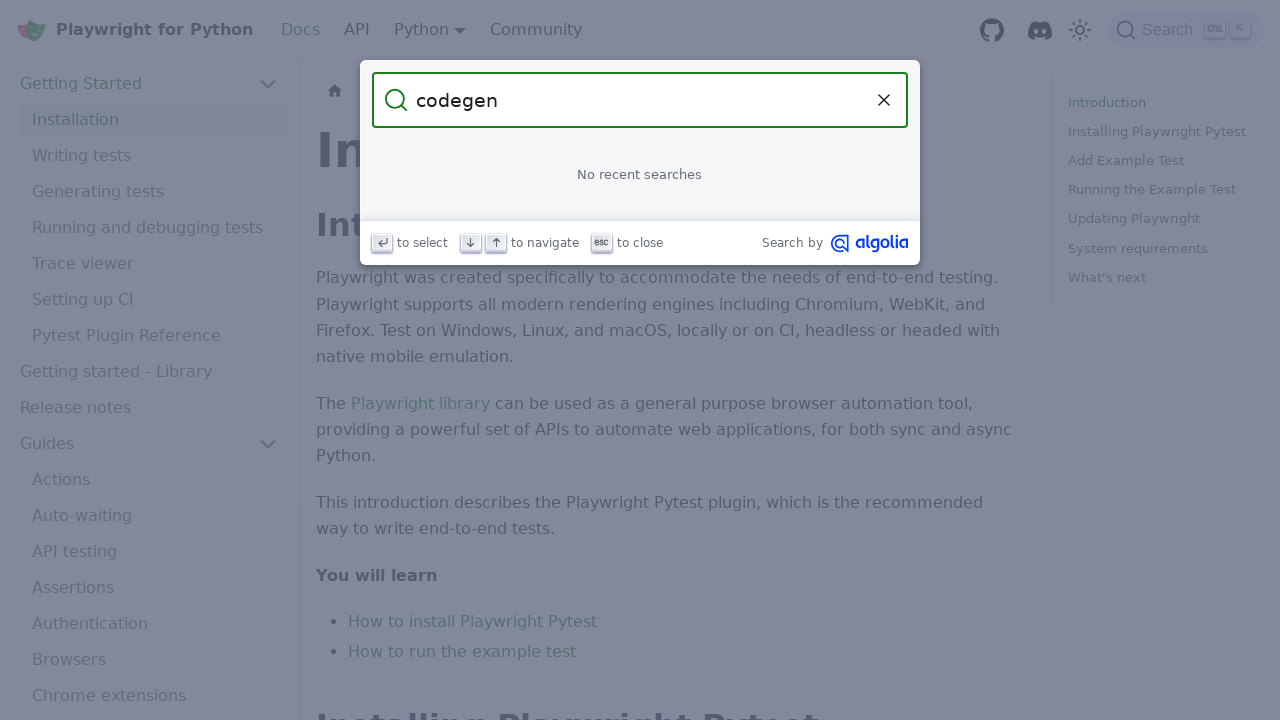

Submitted search query for 'codegen' on internal:attr=[placeholder="Search docs"i]
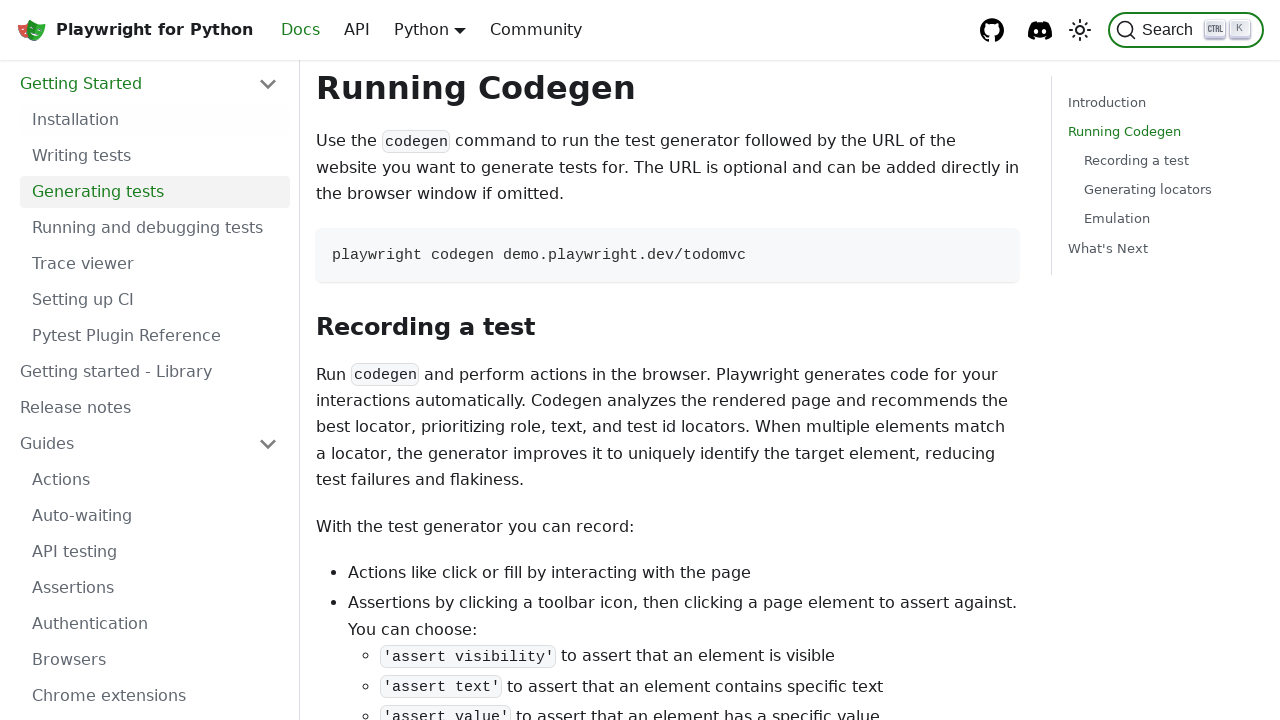

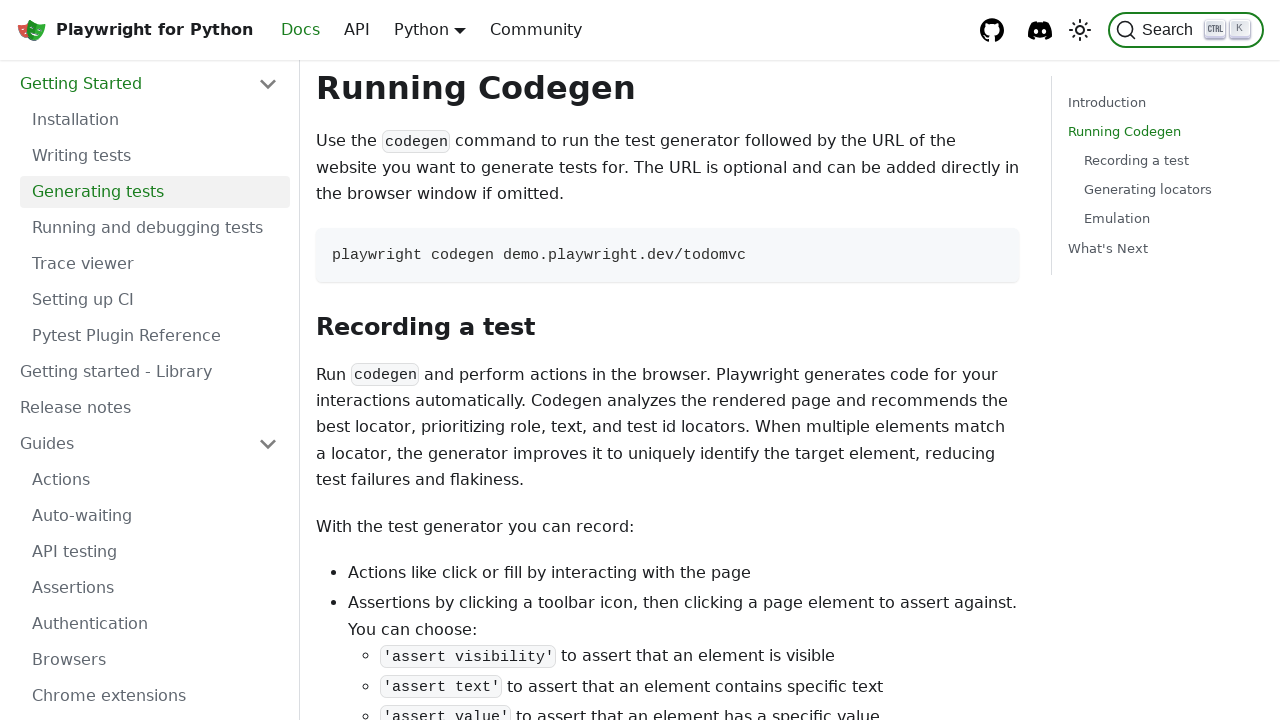